Tests Tinkoff bank website by clicking on a card product link and verifying the product description text

Starting URL: https://www.tbank.ru/

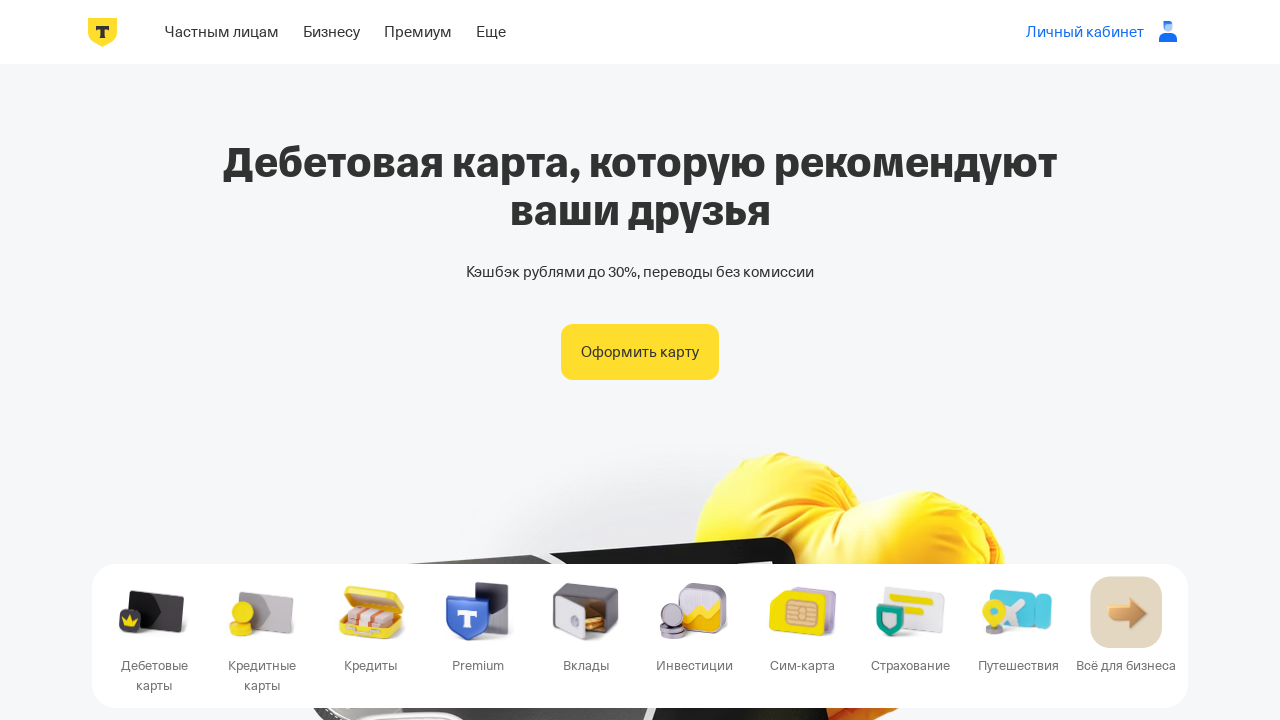

Clicked on the debit card link at (222, 32) on ul li:first-child a
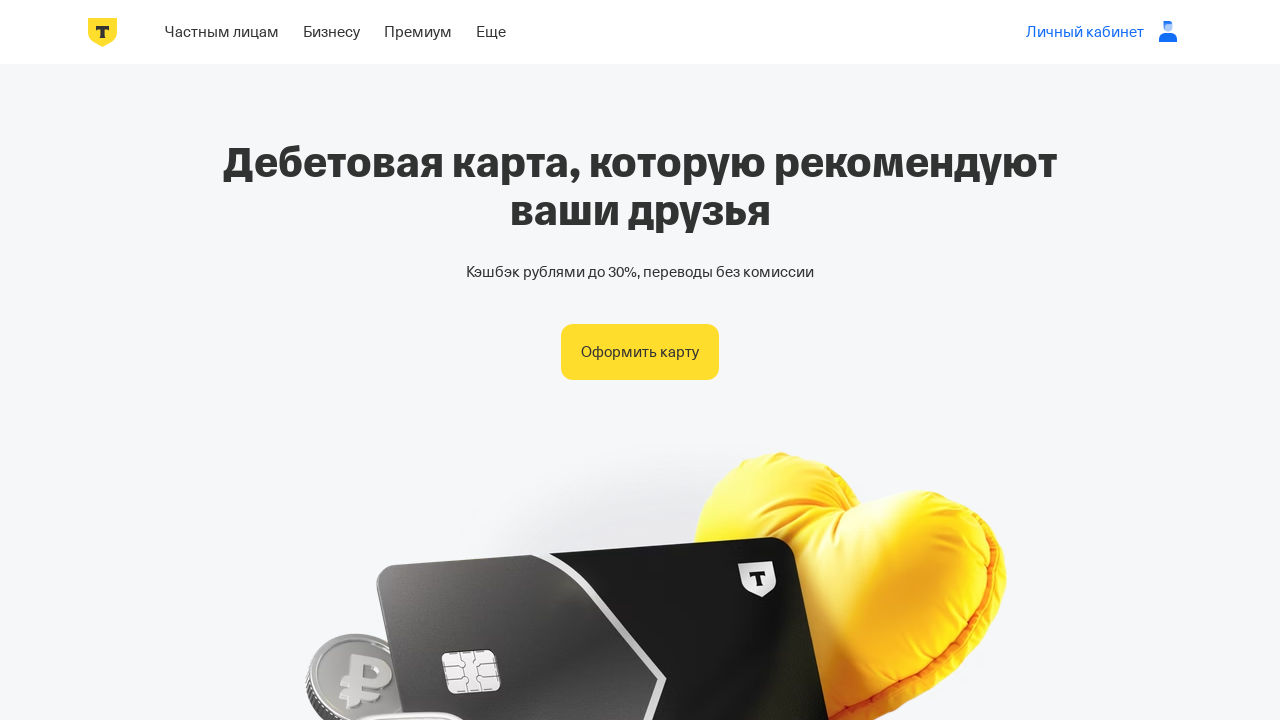

Product description text 'Дебетовая карта' loaded
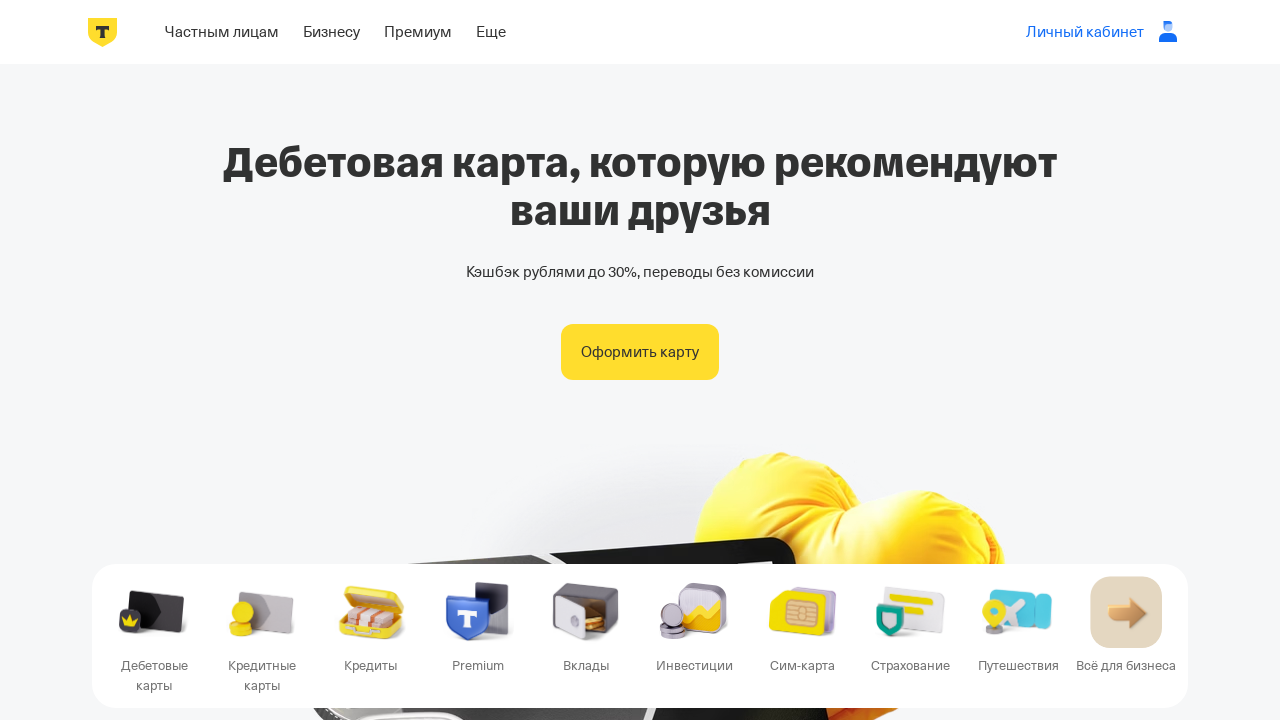

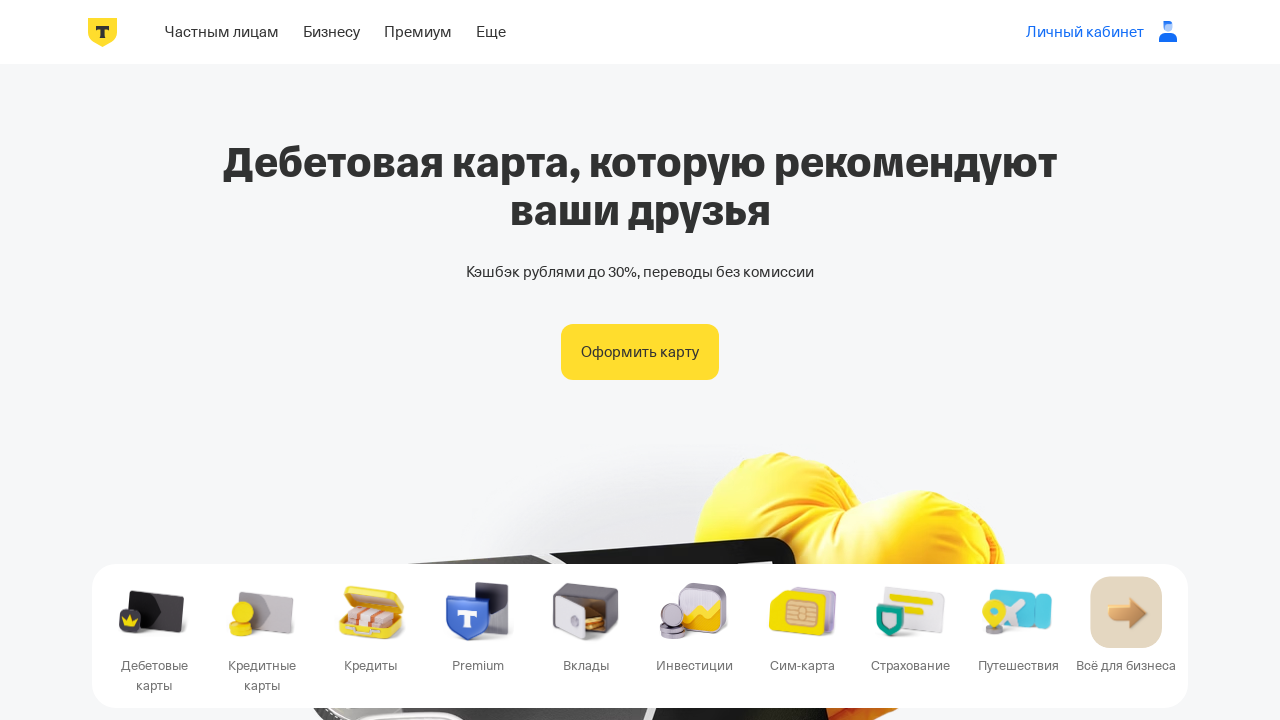